Tests dynamic loading functionality by clicking a start button and waiting for content to appear

Starting URL: https://the-internet.herokuapp.com/dynamic_loading/2

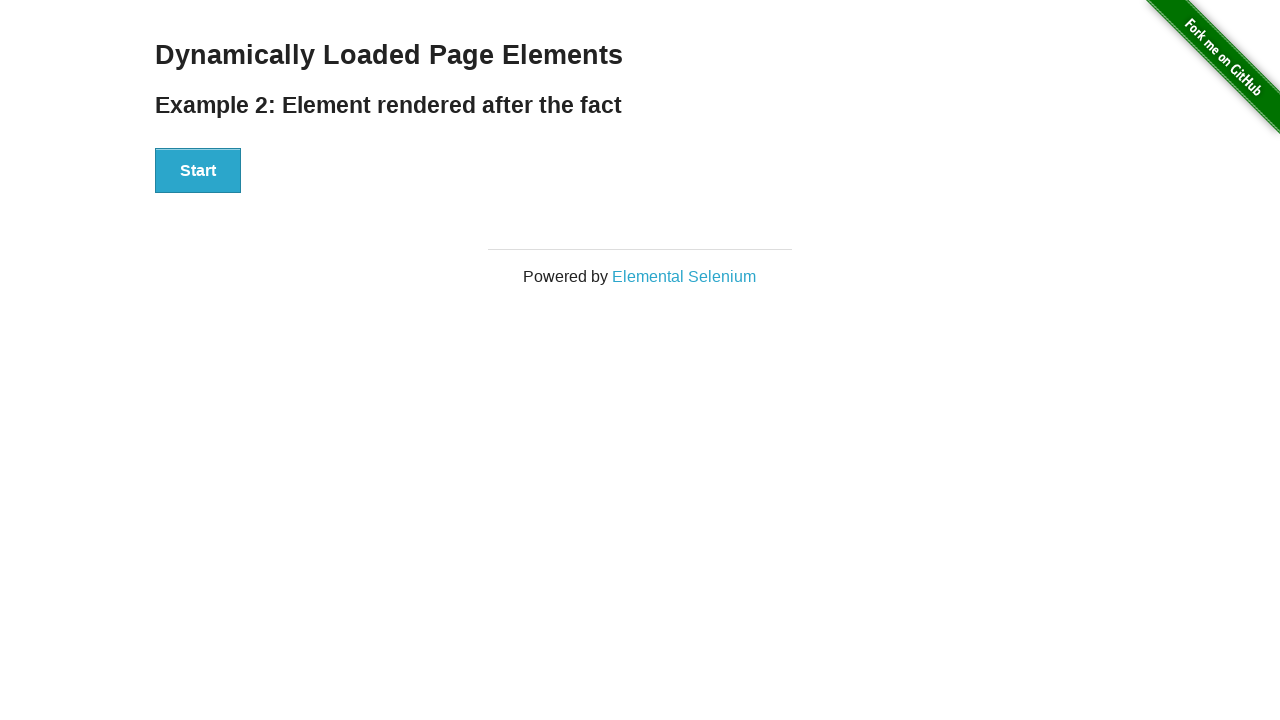

Clicked start button to trigger dynamic loading at (198, 171) on button
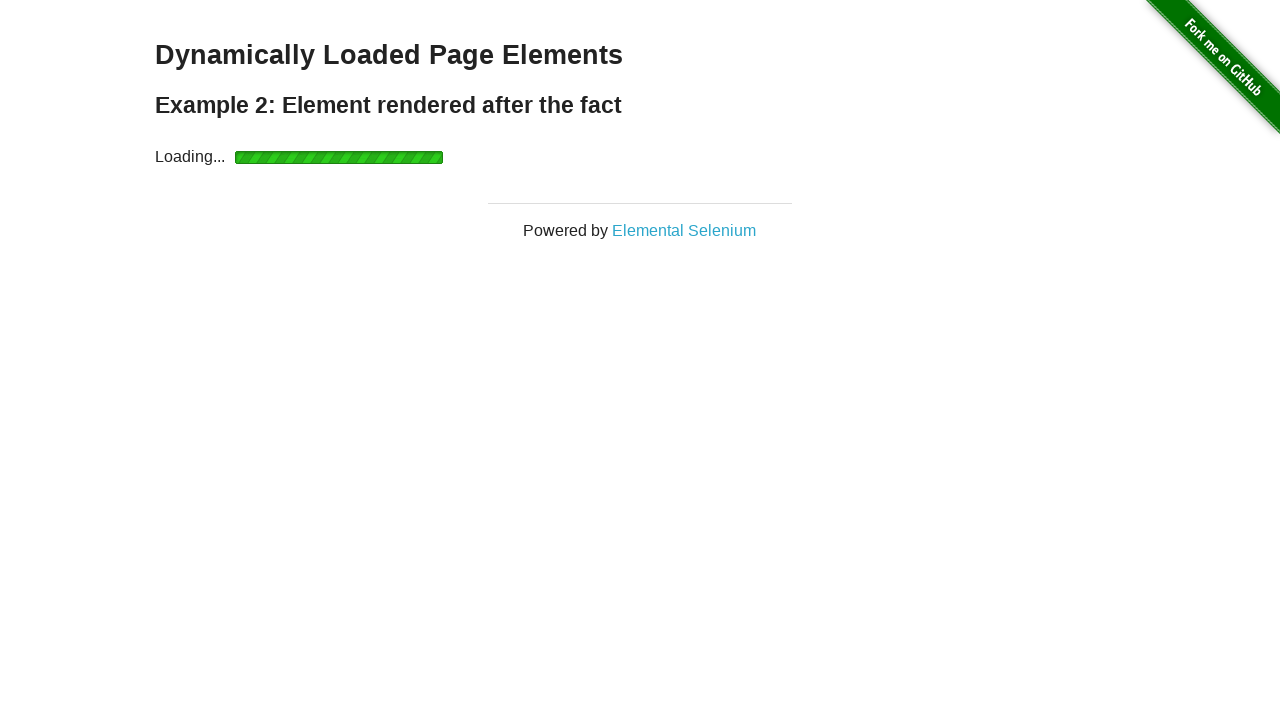

Waited for finish element to appear with loaded content
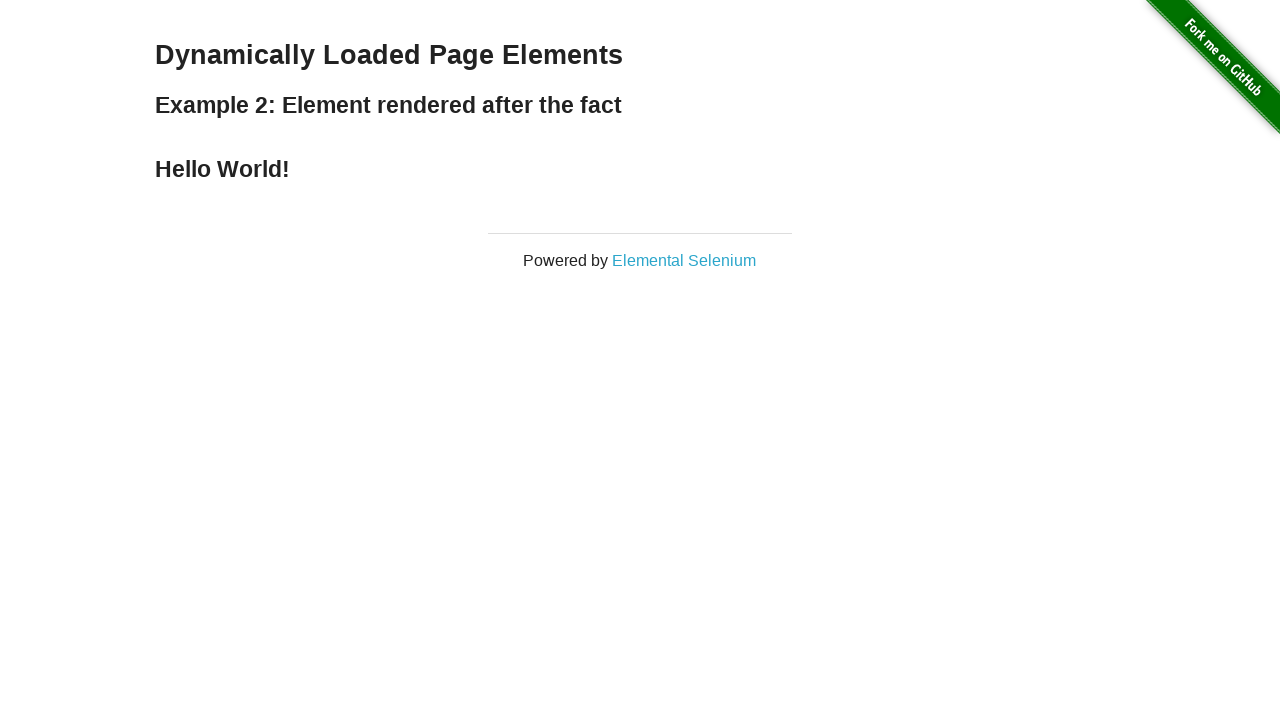

Verified loaded content text is present
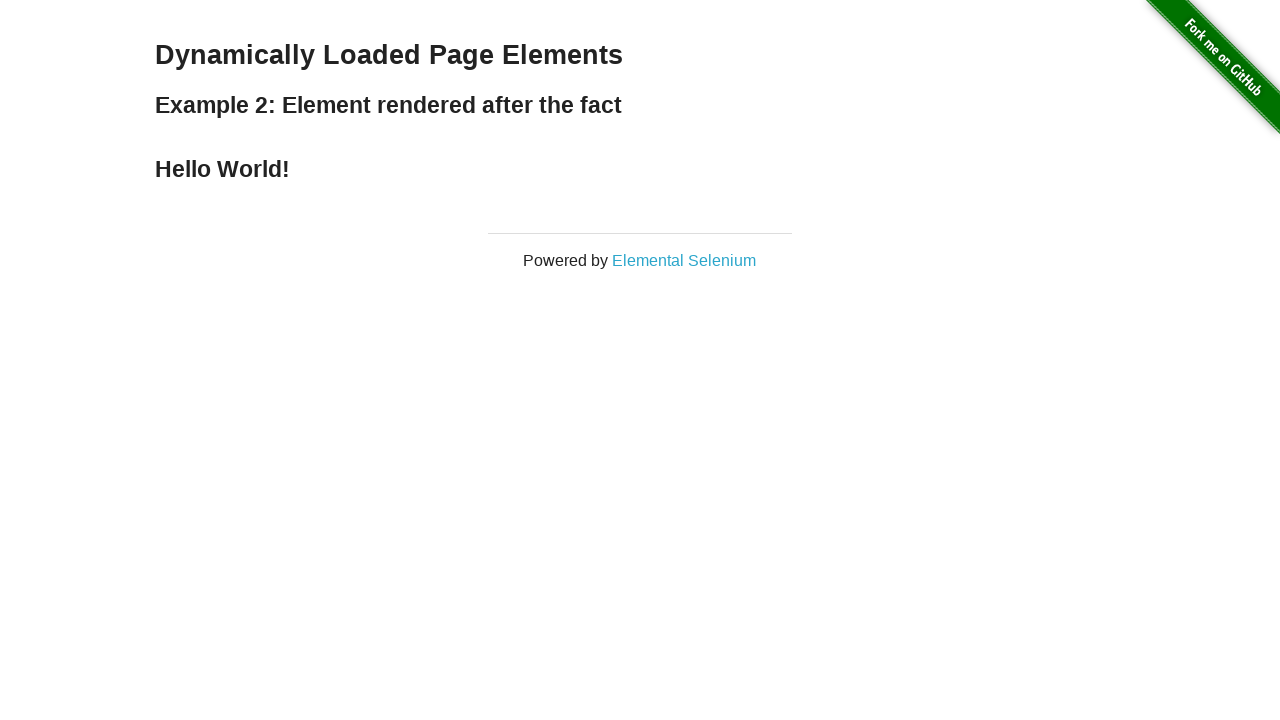

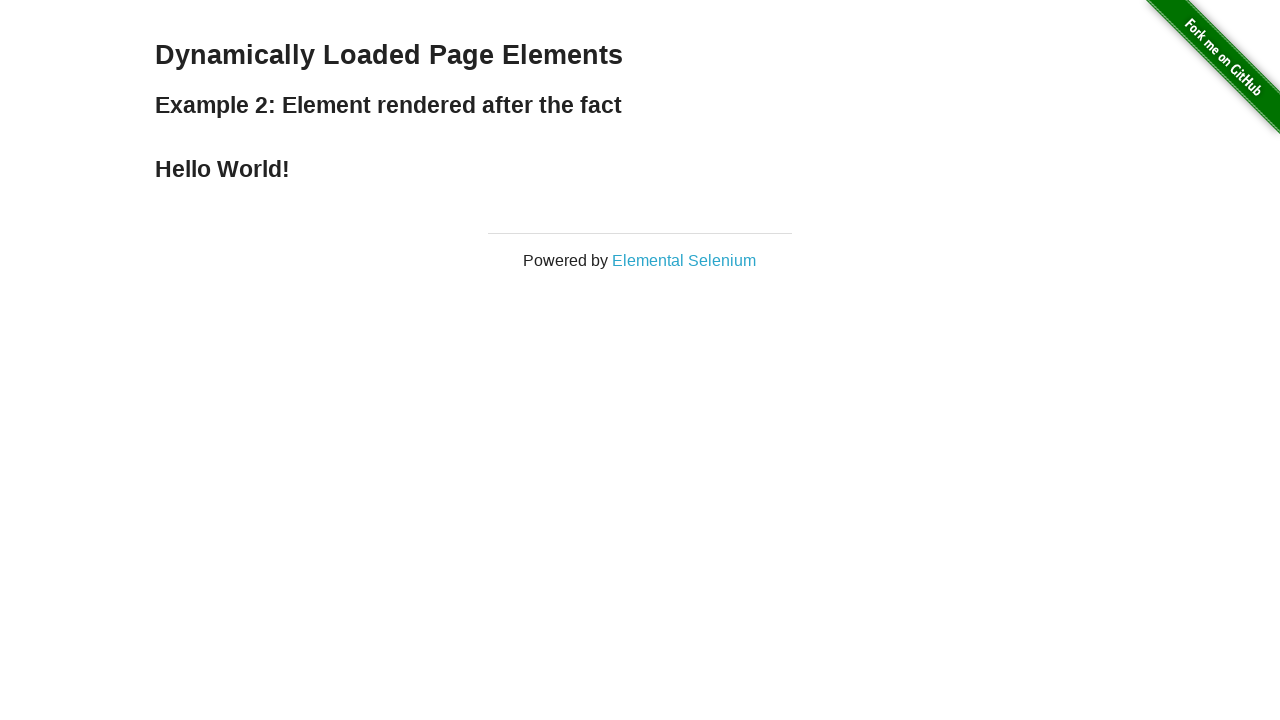